Calculates the sum of two numbers displayed on the page and selects the corresponding value from a dropdown menu

Starting URL: http://suninjuly.github.io/selects1.html

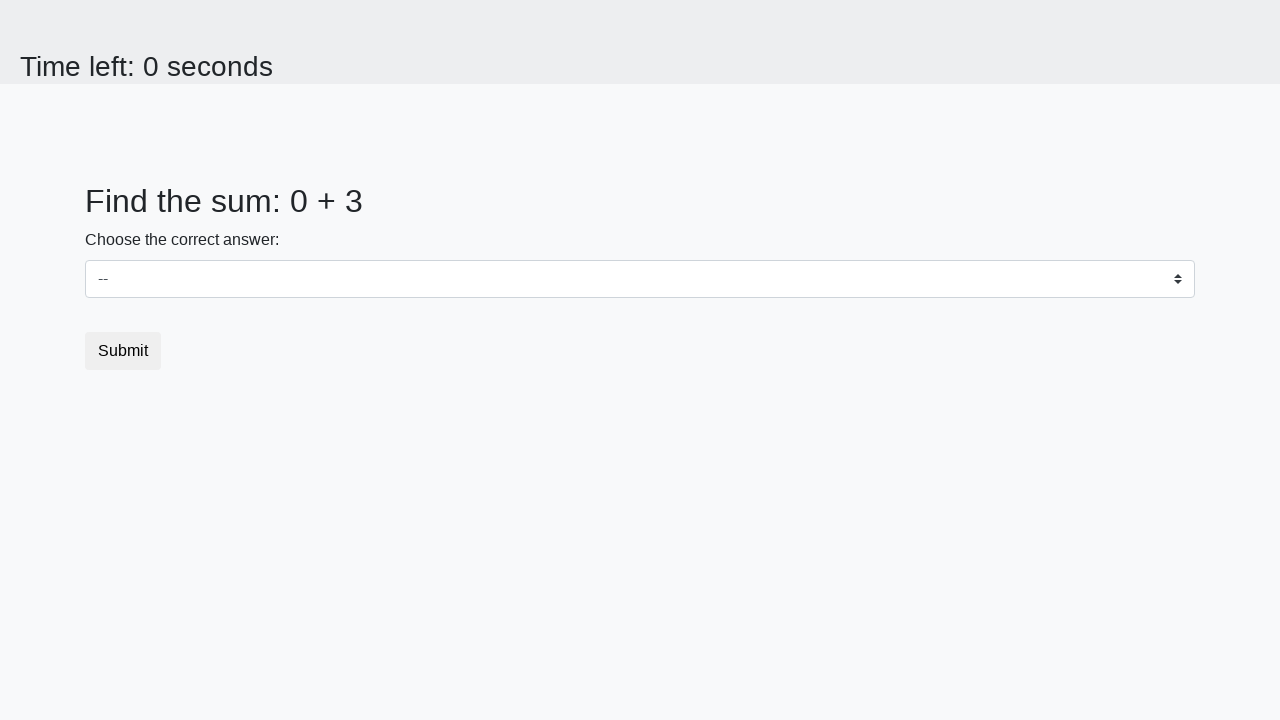

Retrieved first number from page element #num1
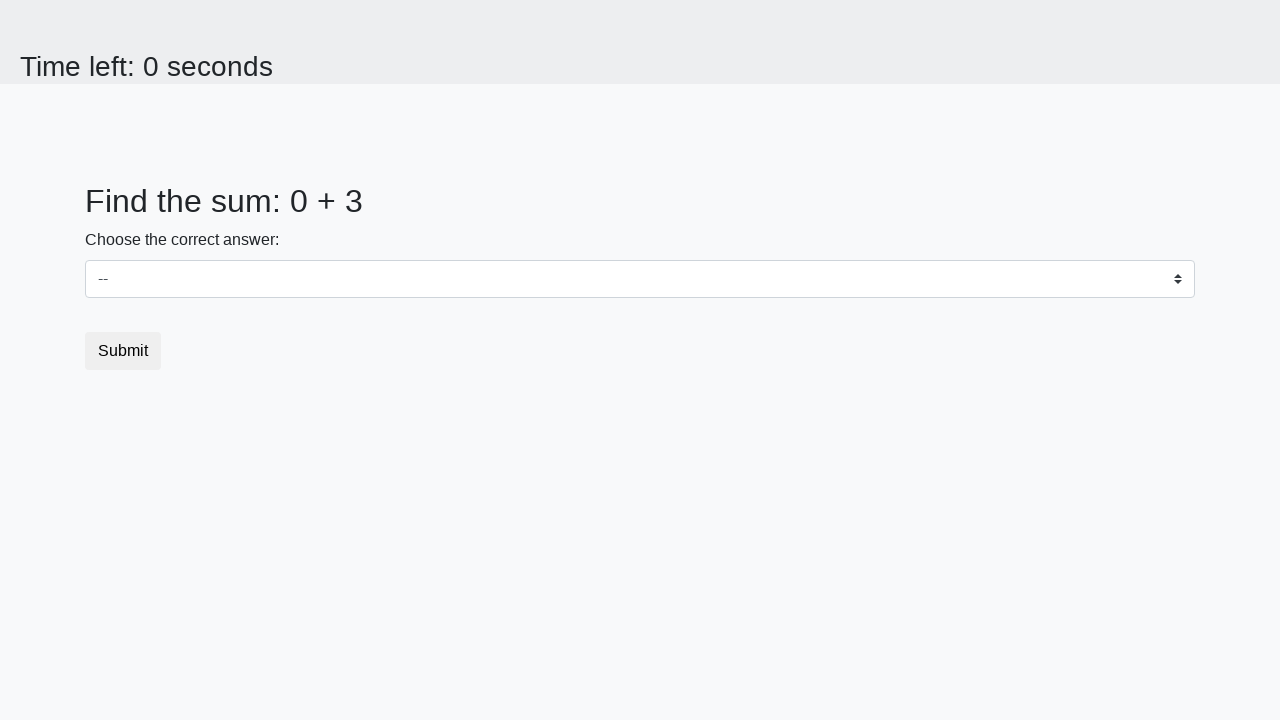

Retrieved second number from page element #num2
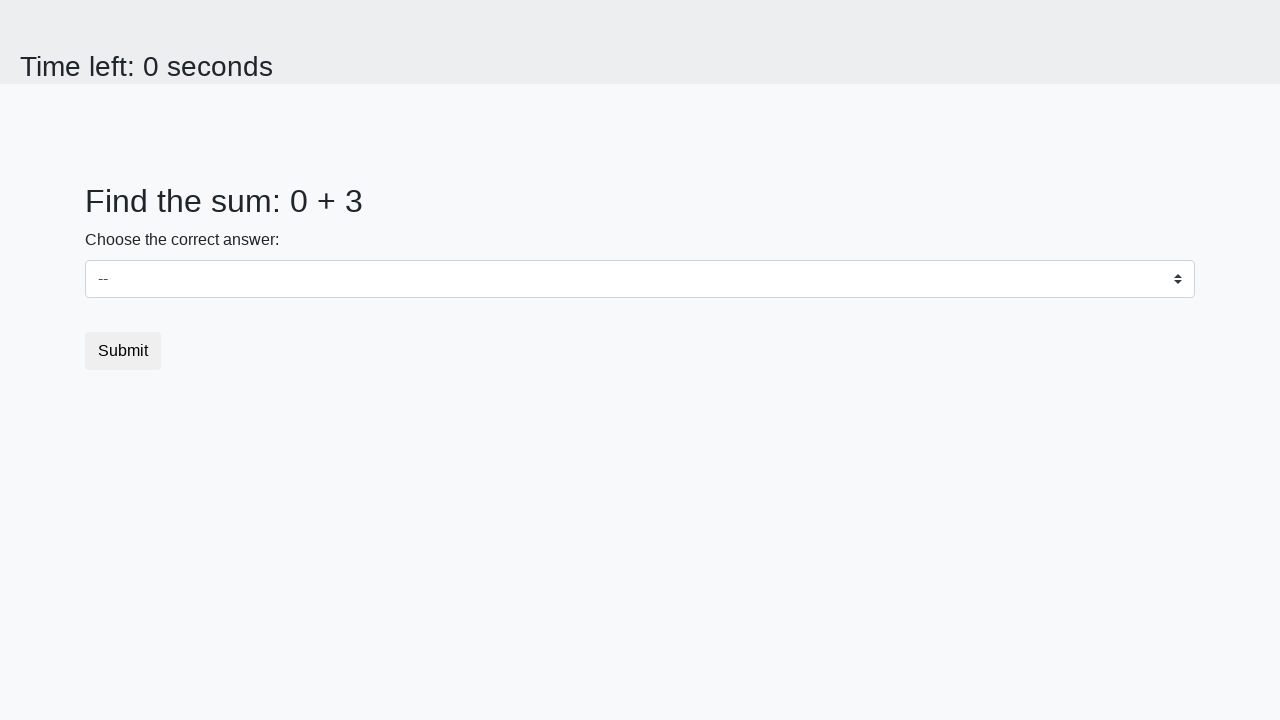

Calculated sum of 0 + 3 = 3
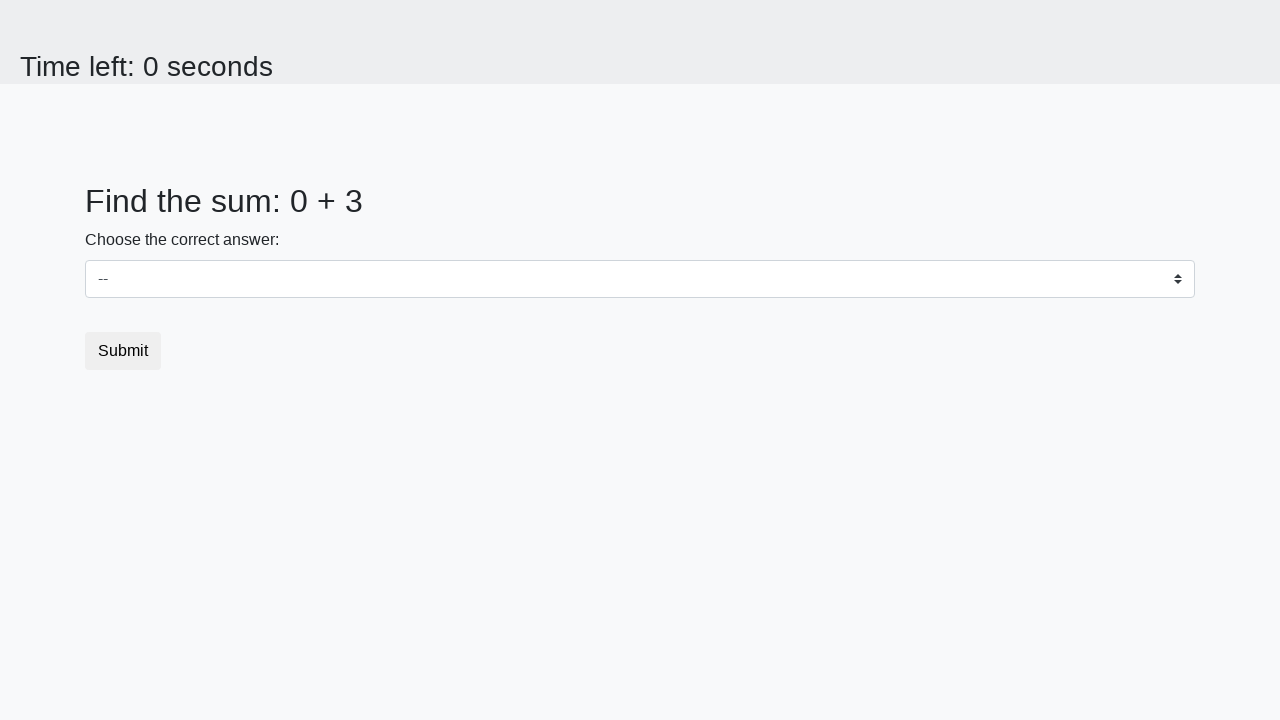

Selected value 3 from dropdown menu on #dropdown
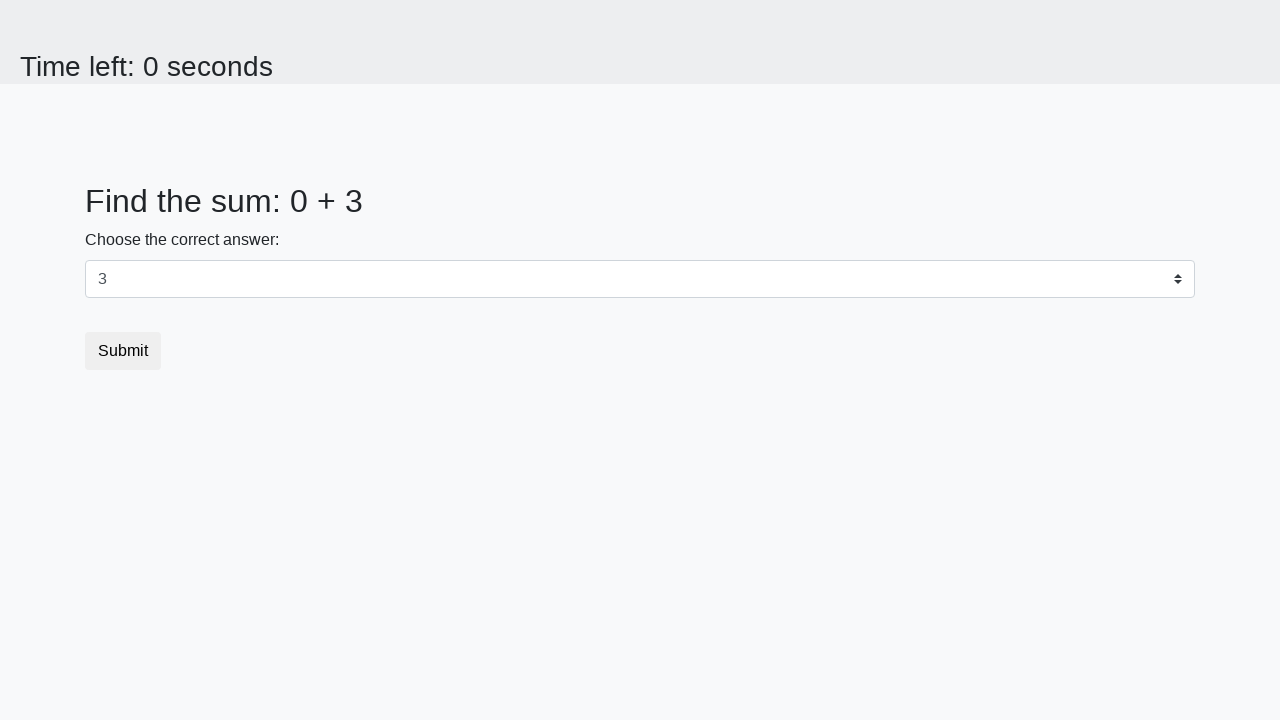

Clicked the submit button at (123, 351) on button.btn
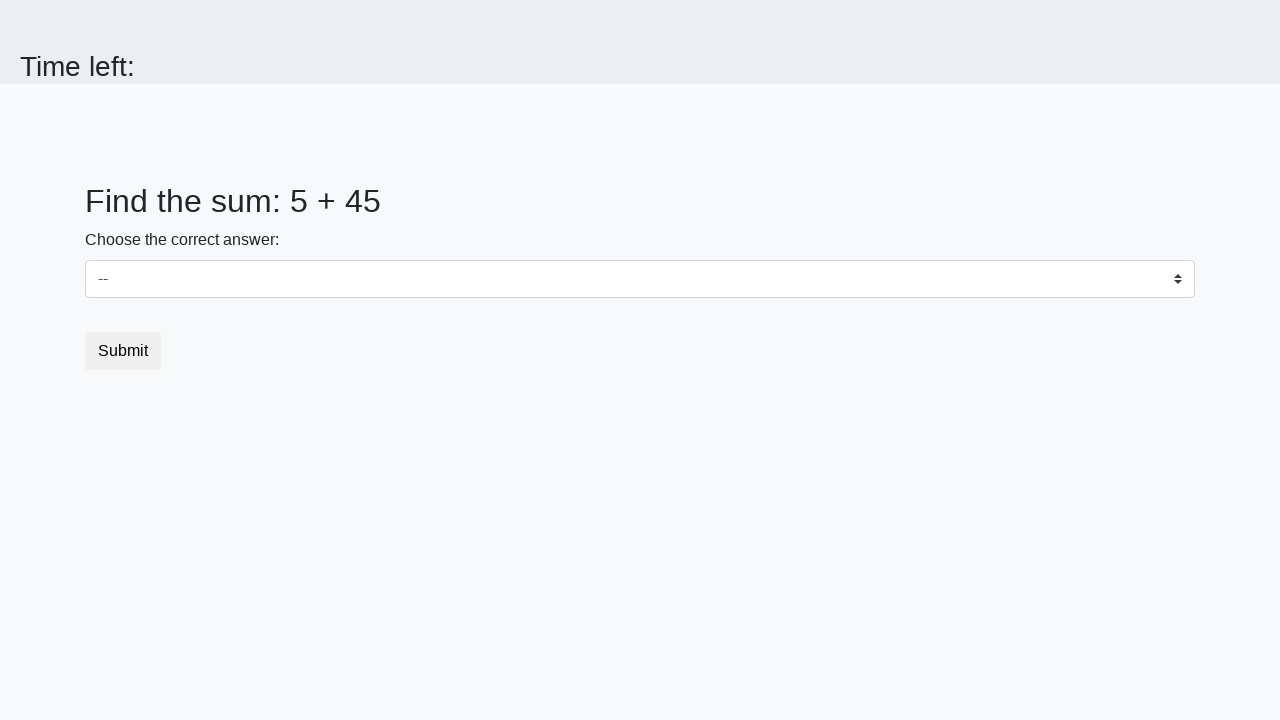

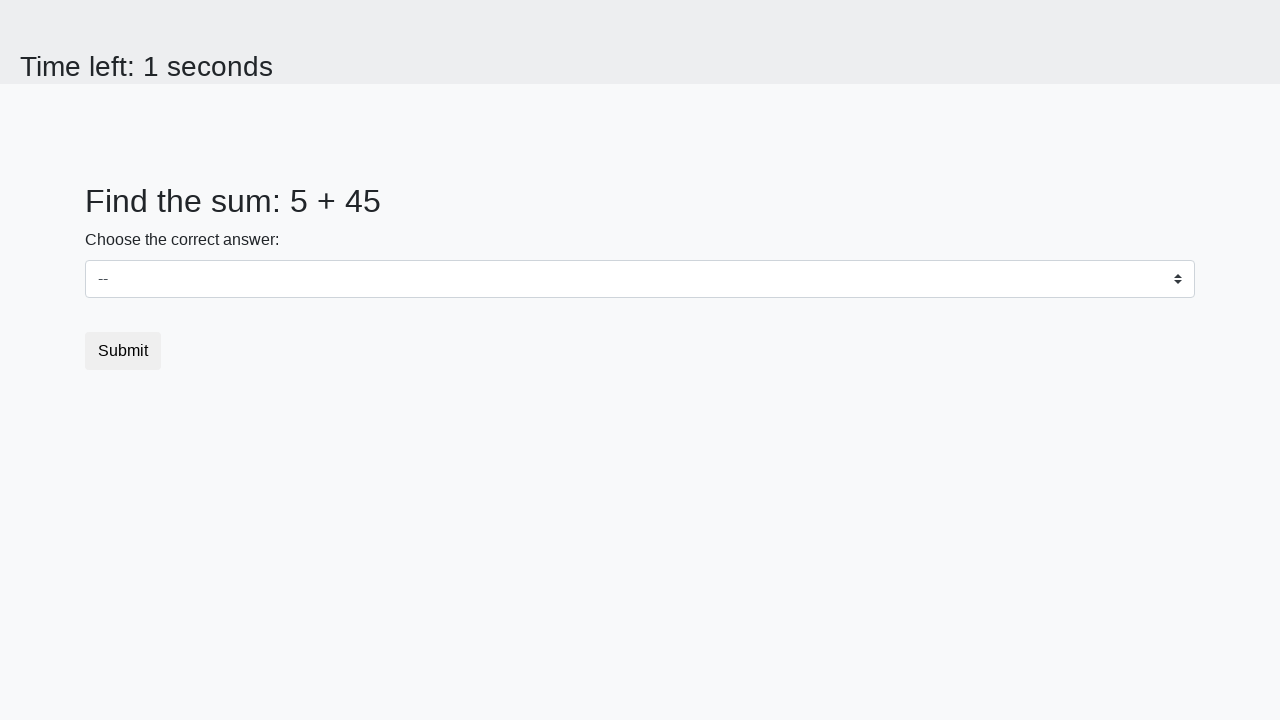